Tests asynchronous content loading with AJAX by triggering an AJAX request and waiting for the dynamic content to appear

Starting URL: http://www.uitestingplayground.com/

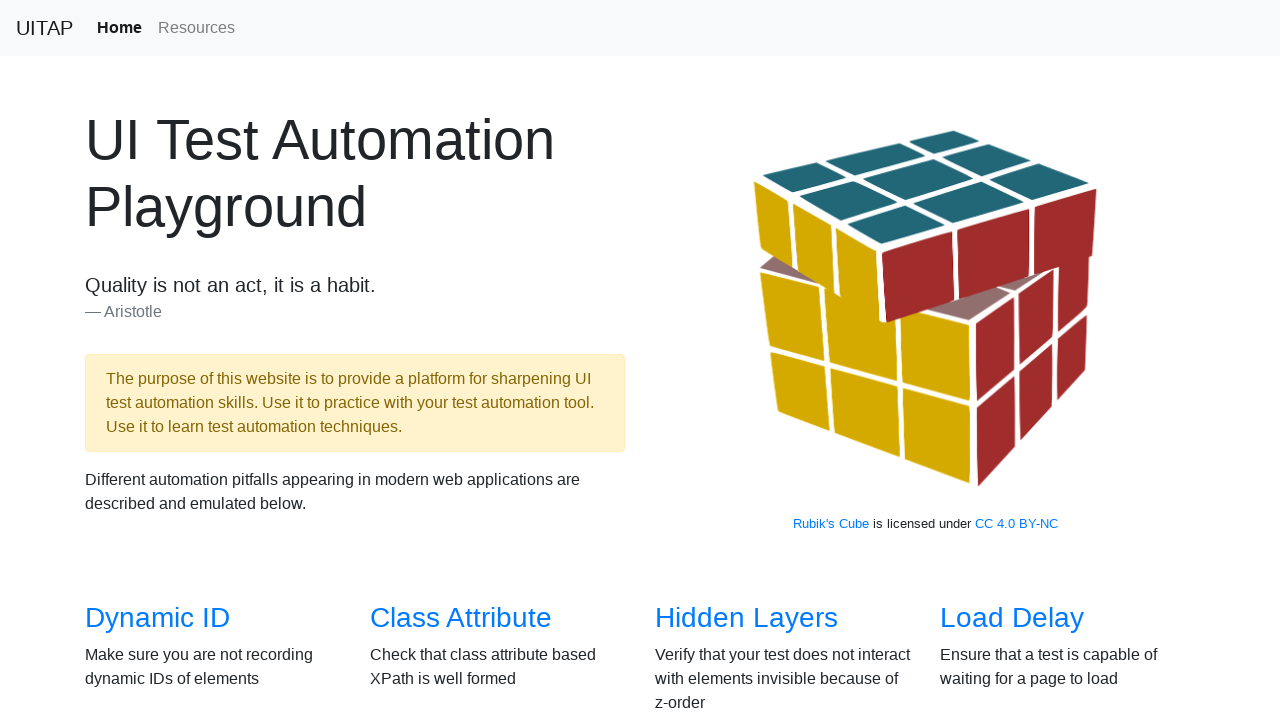

Clicked link to navigate to AJAX page at (154, 360) on a[href='/ajax']
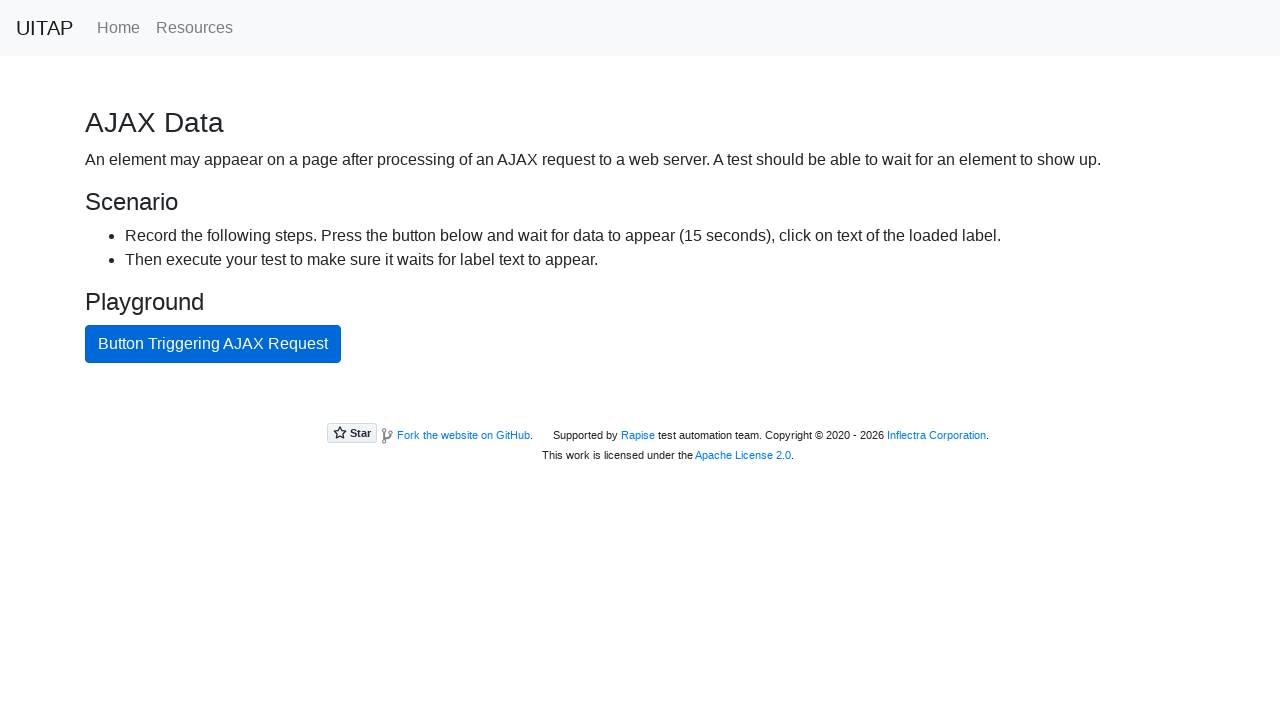

Clicked AJAX button to trigger asynchronous request at (213, 344) on #ajaxButton
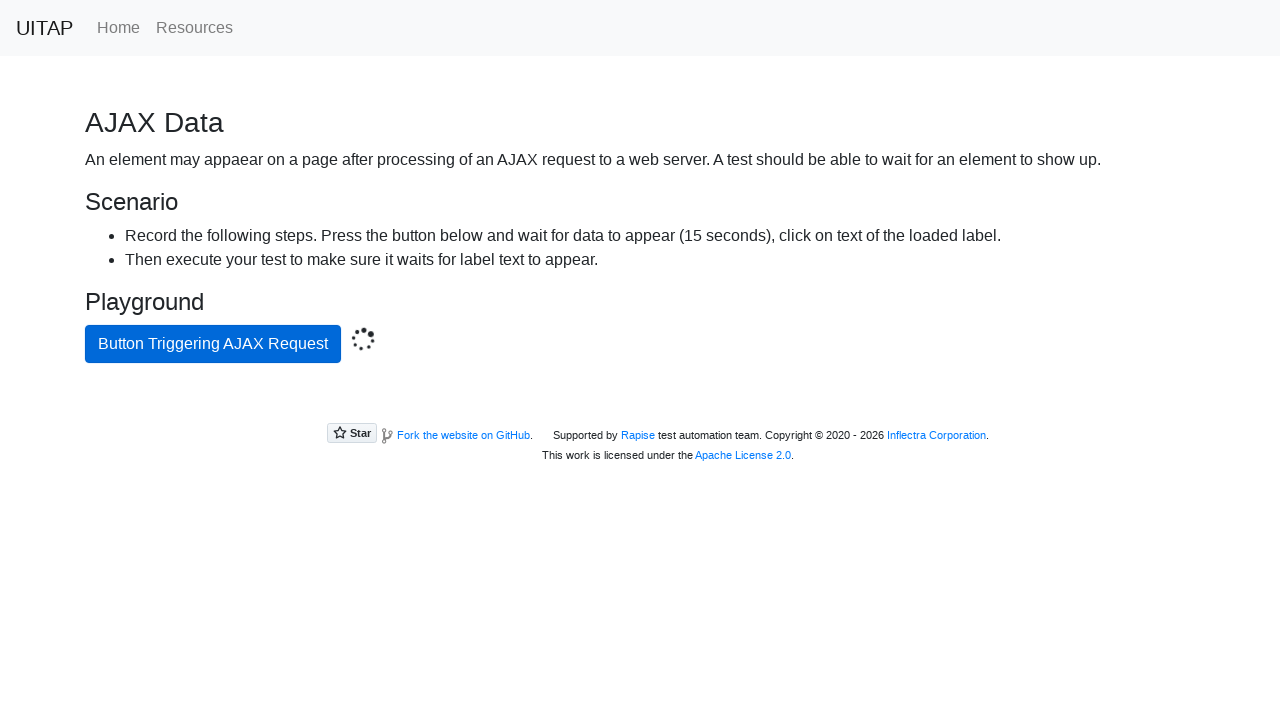

AJAX content successfully loaded and appeared
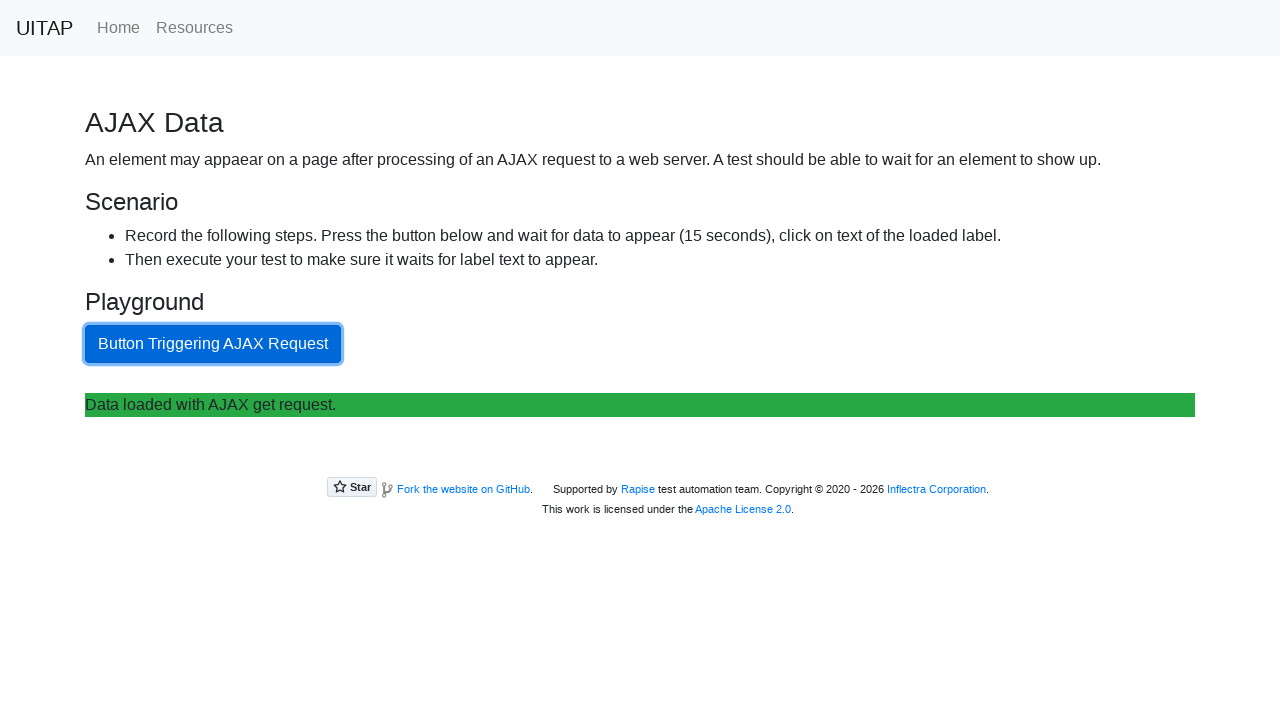

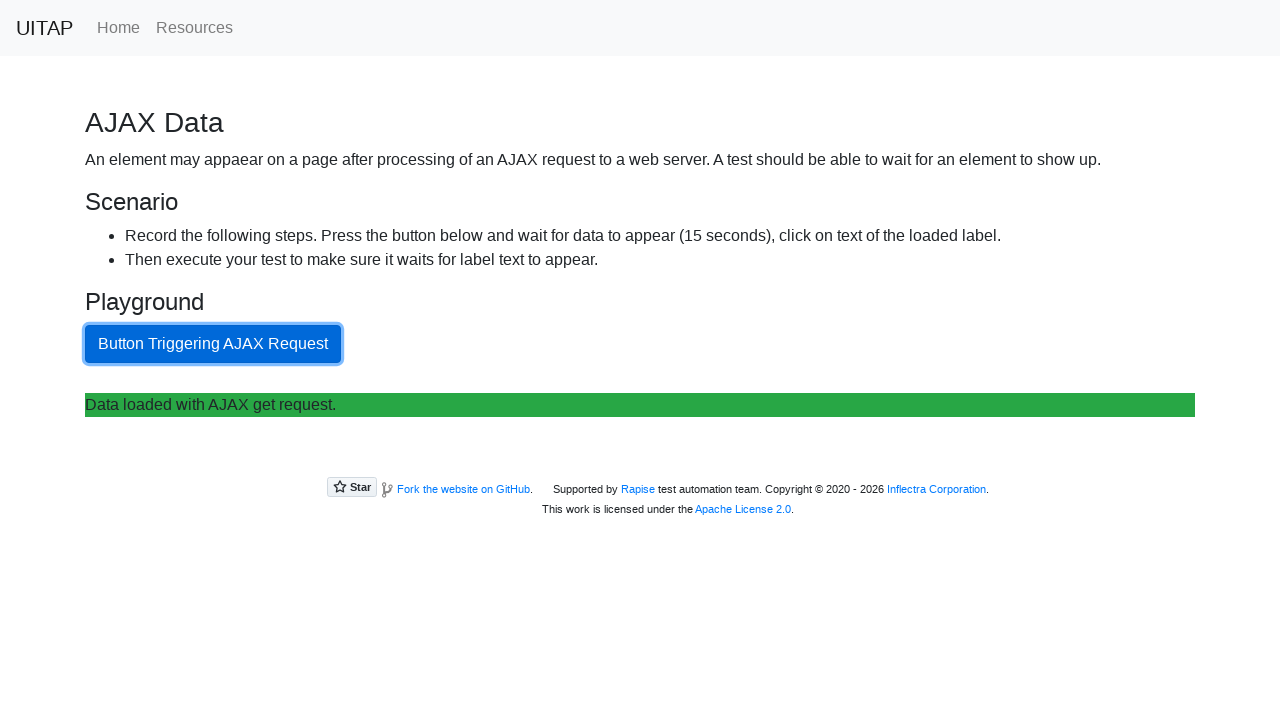